Tests the Radio Button functionality by clicking on Yes and Impressive radio buttons

Starting URL: https://demoqa.com/elements

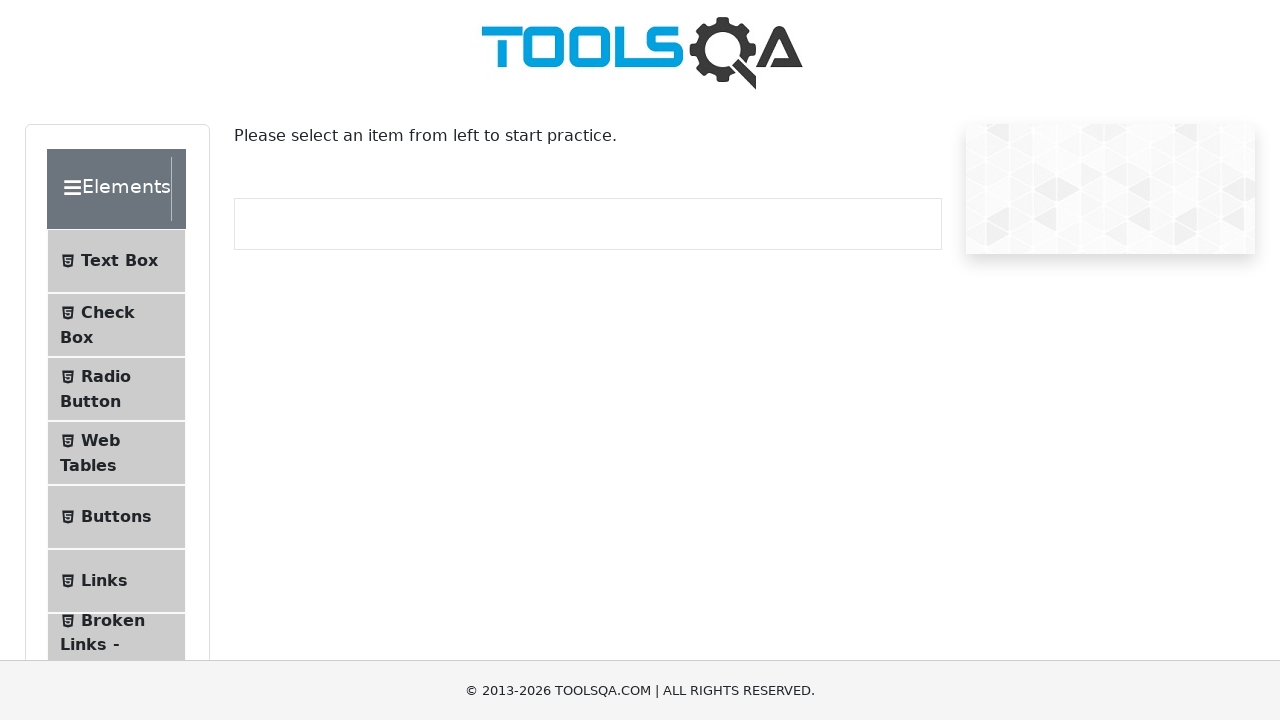

Set viewport size to 1920x1080
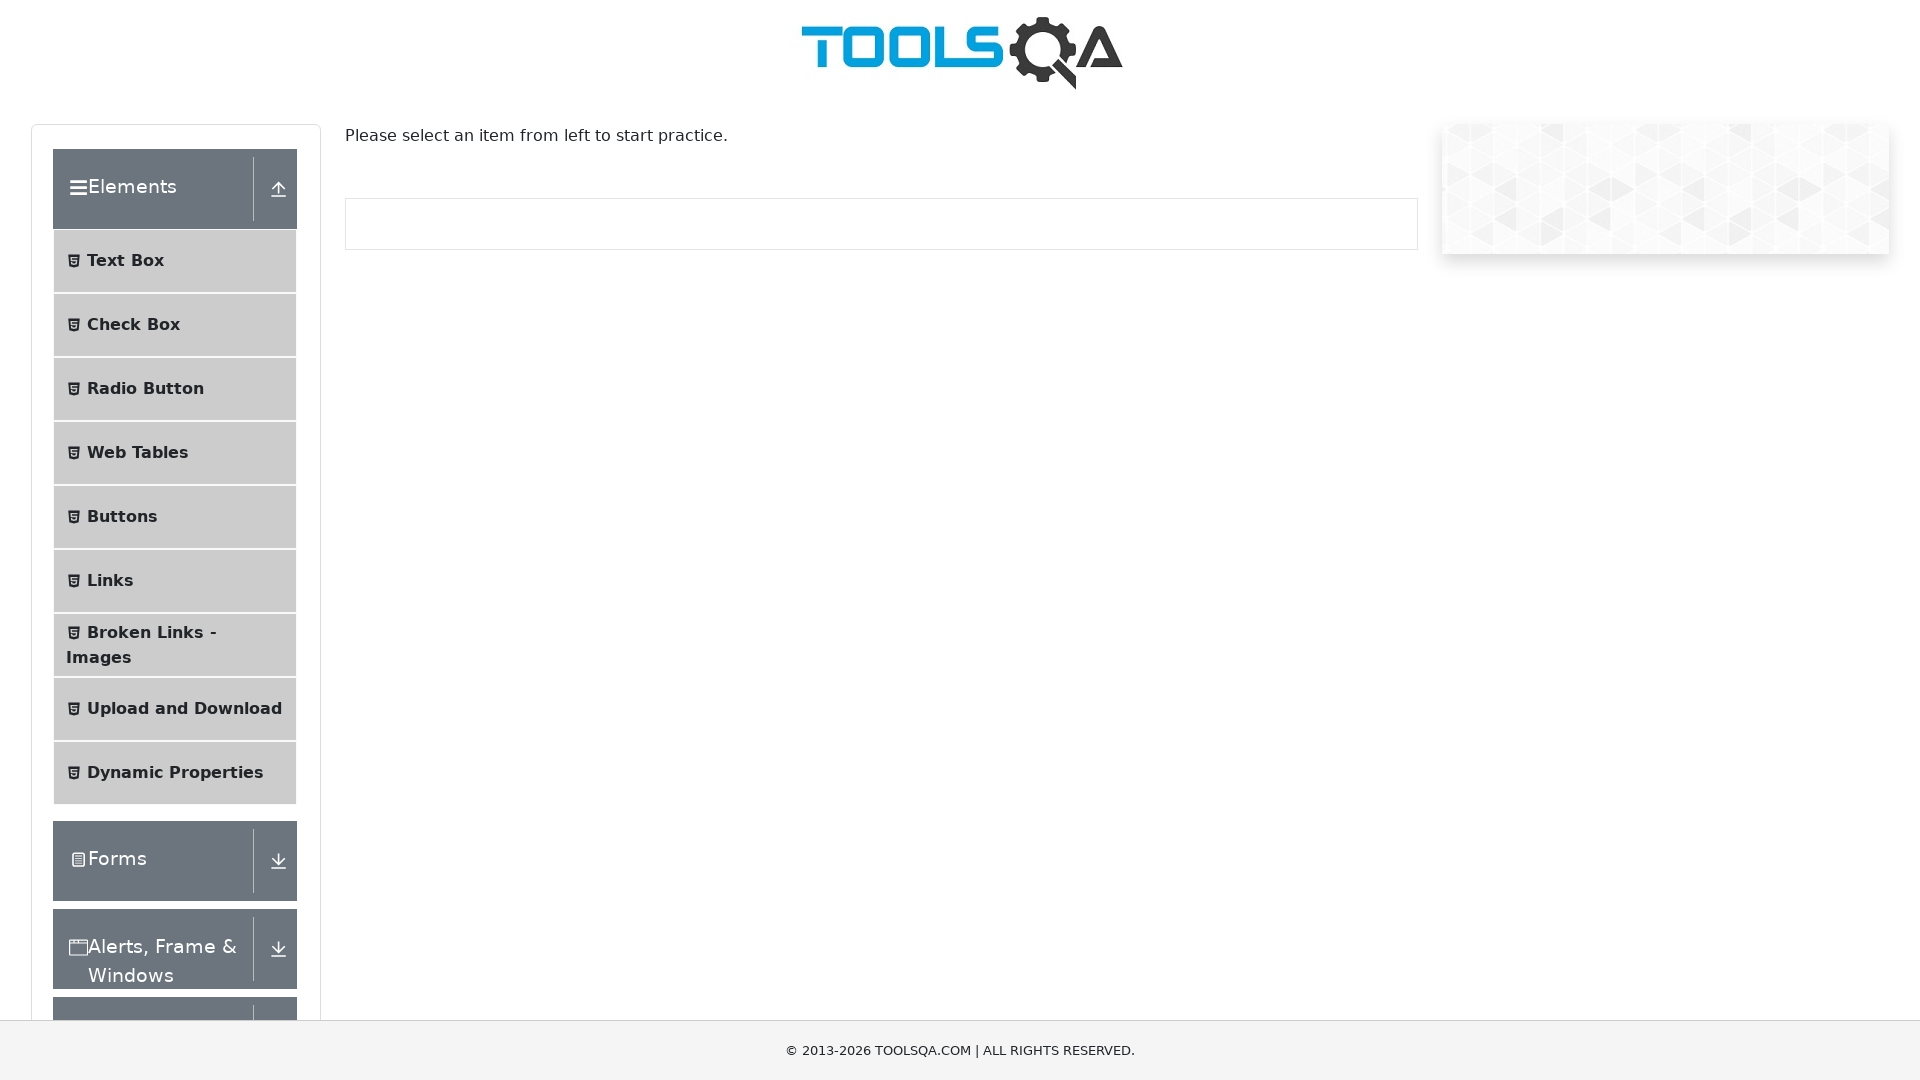

Clicked on Radio button menu item at (175, 389) on li#item-2
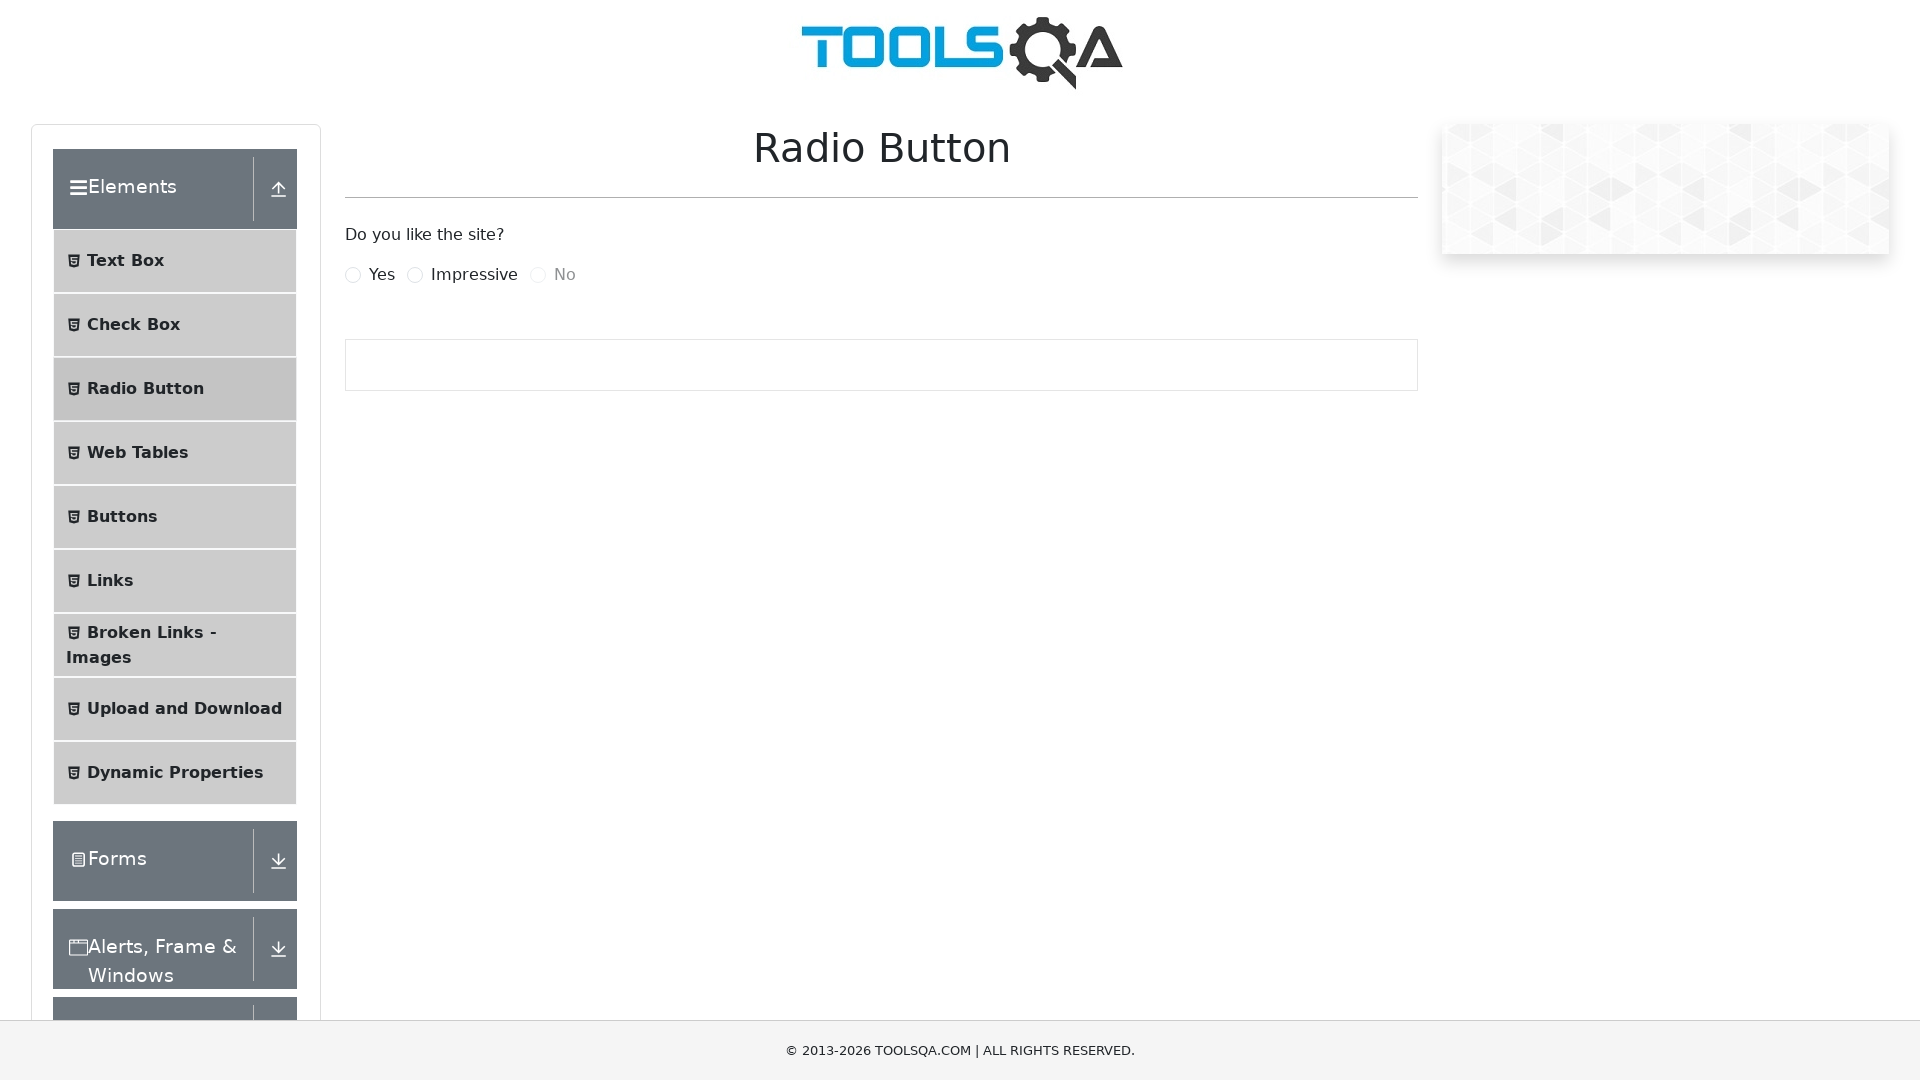

Clicked on Yes radio button at (382, 275) on label[for="yesRadio"]
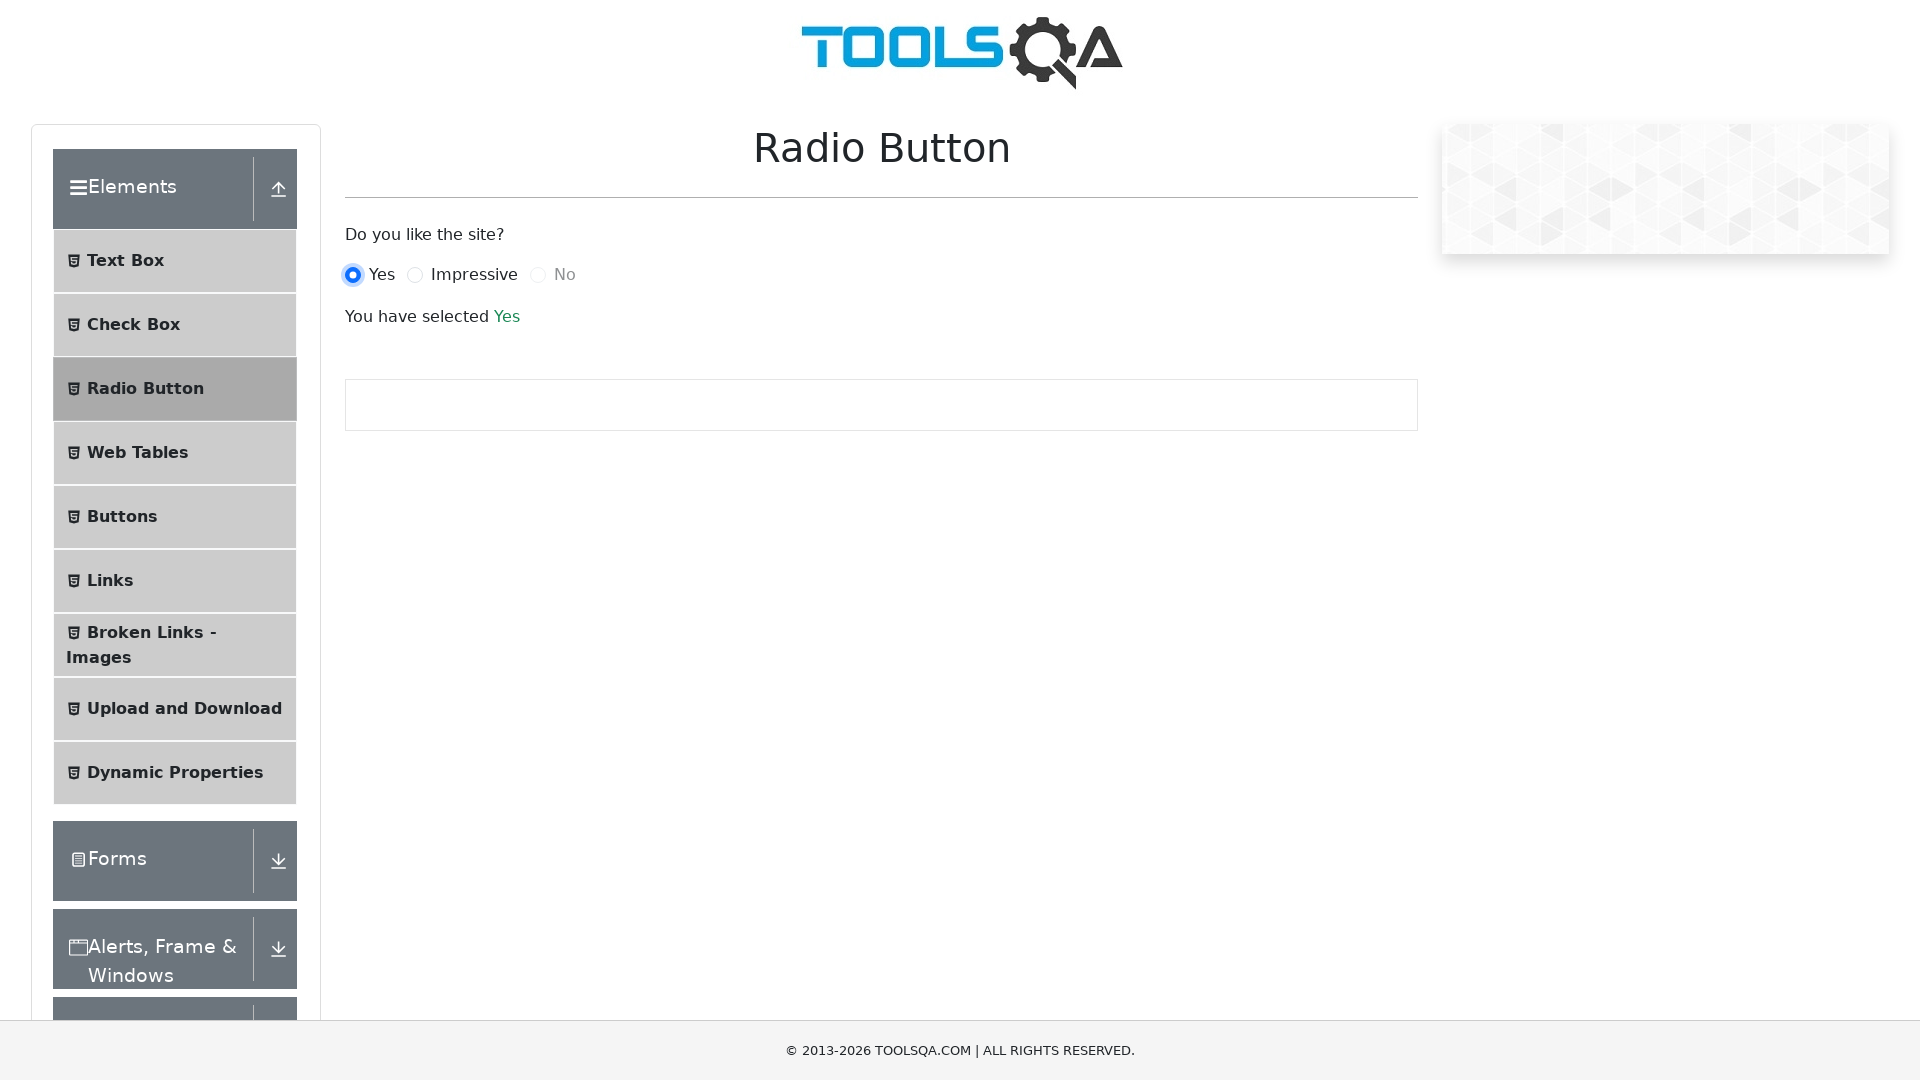

Clicked on Impressive radio button at (474, 275) on label[for="impressiveRadio"]
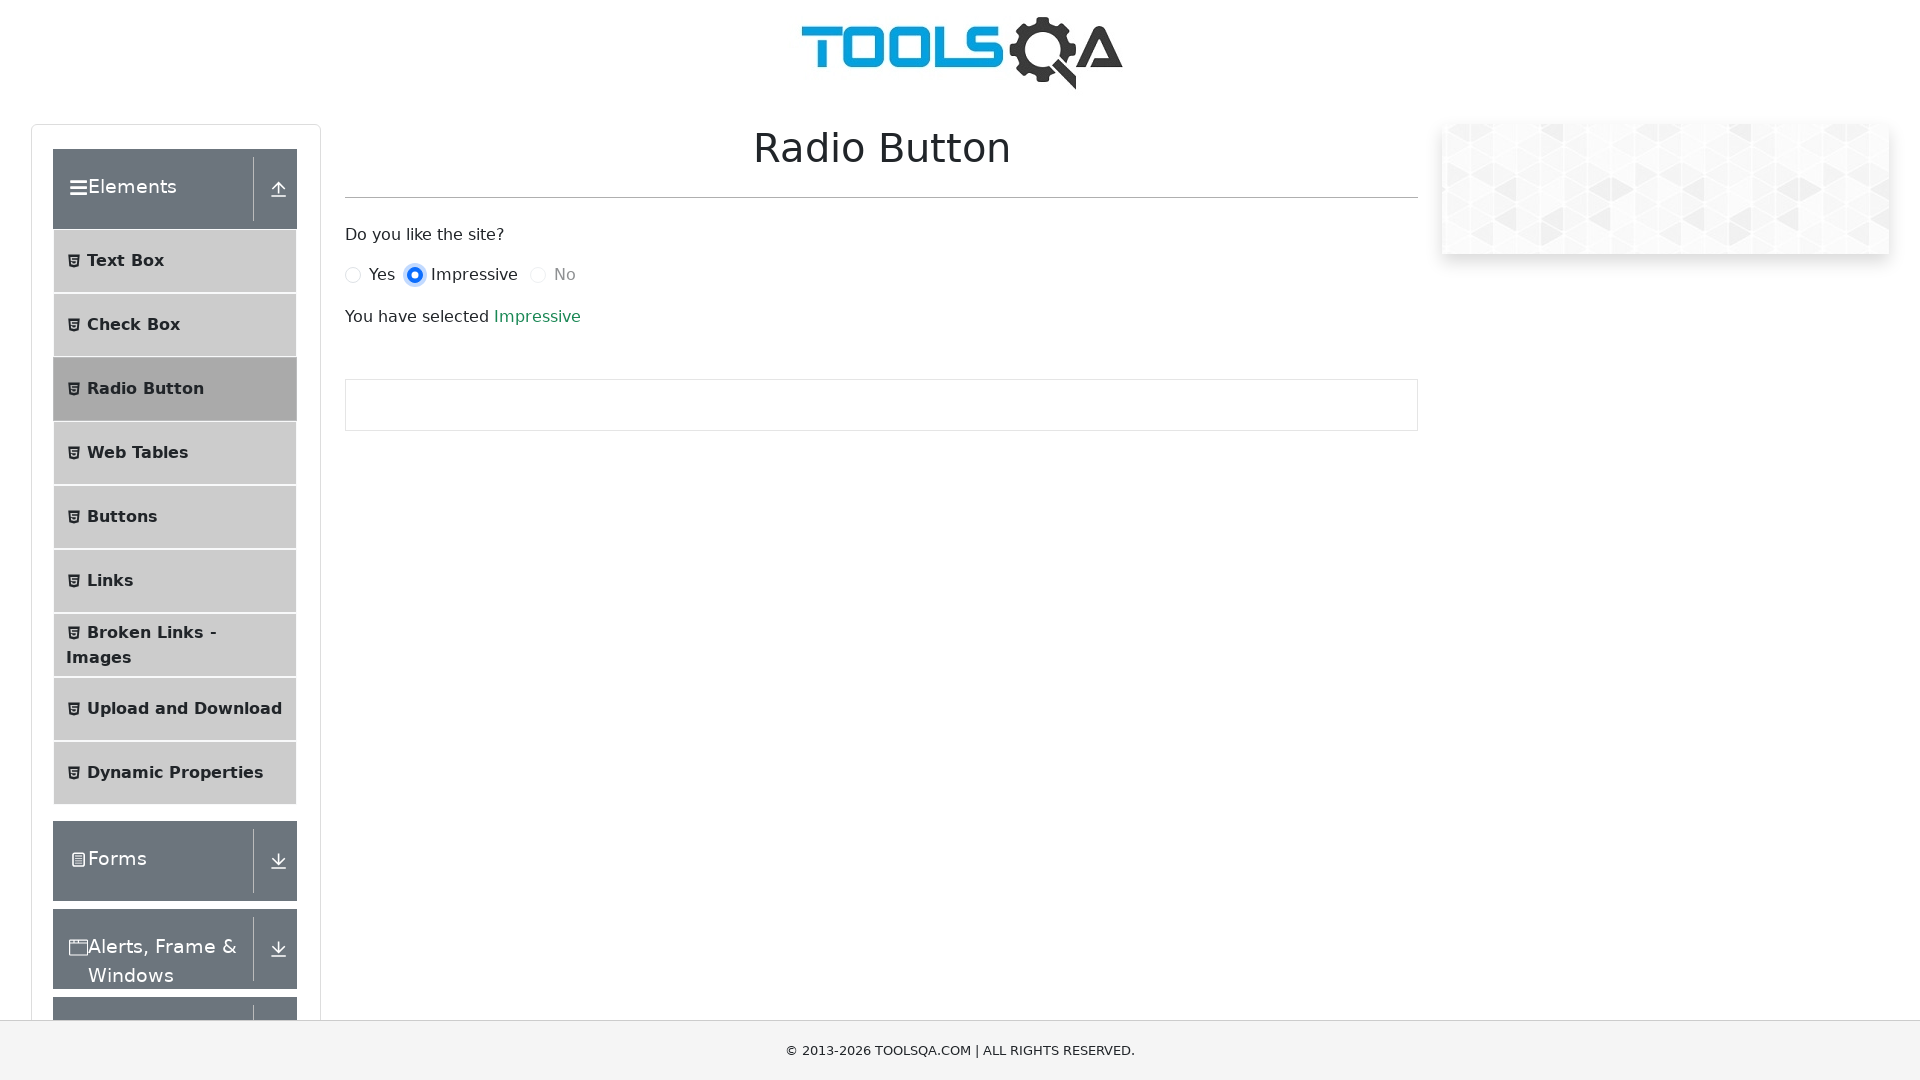

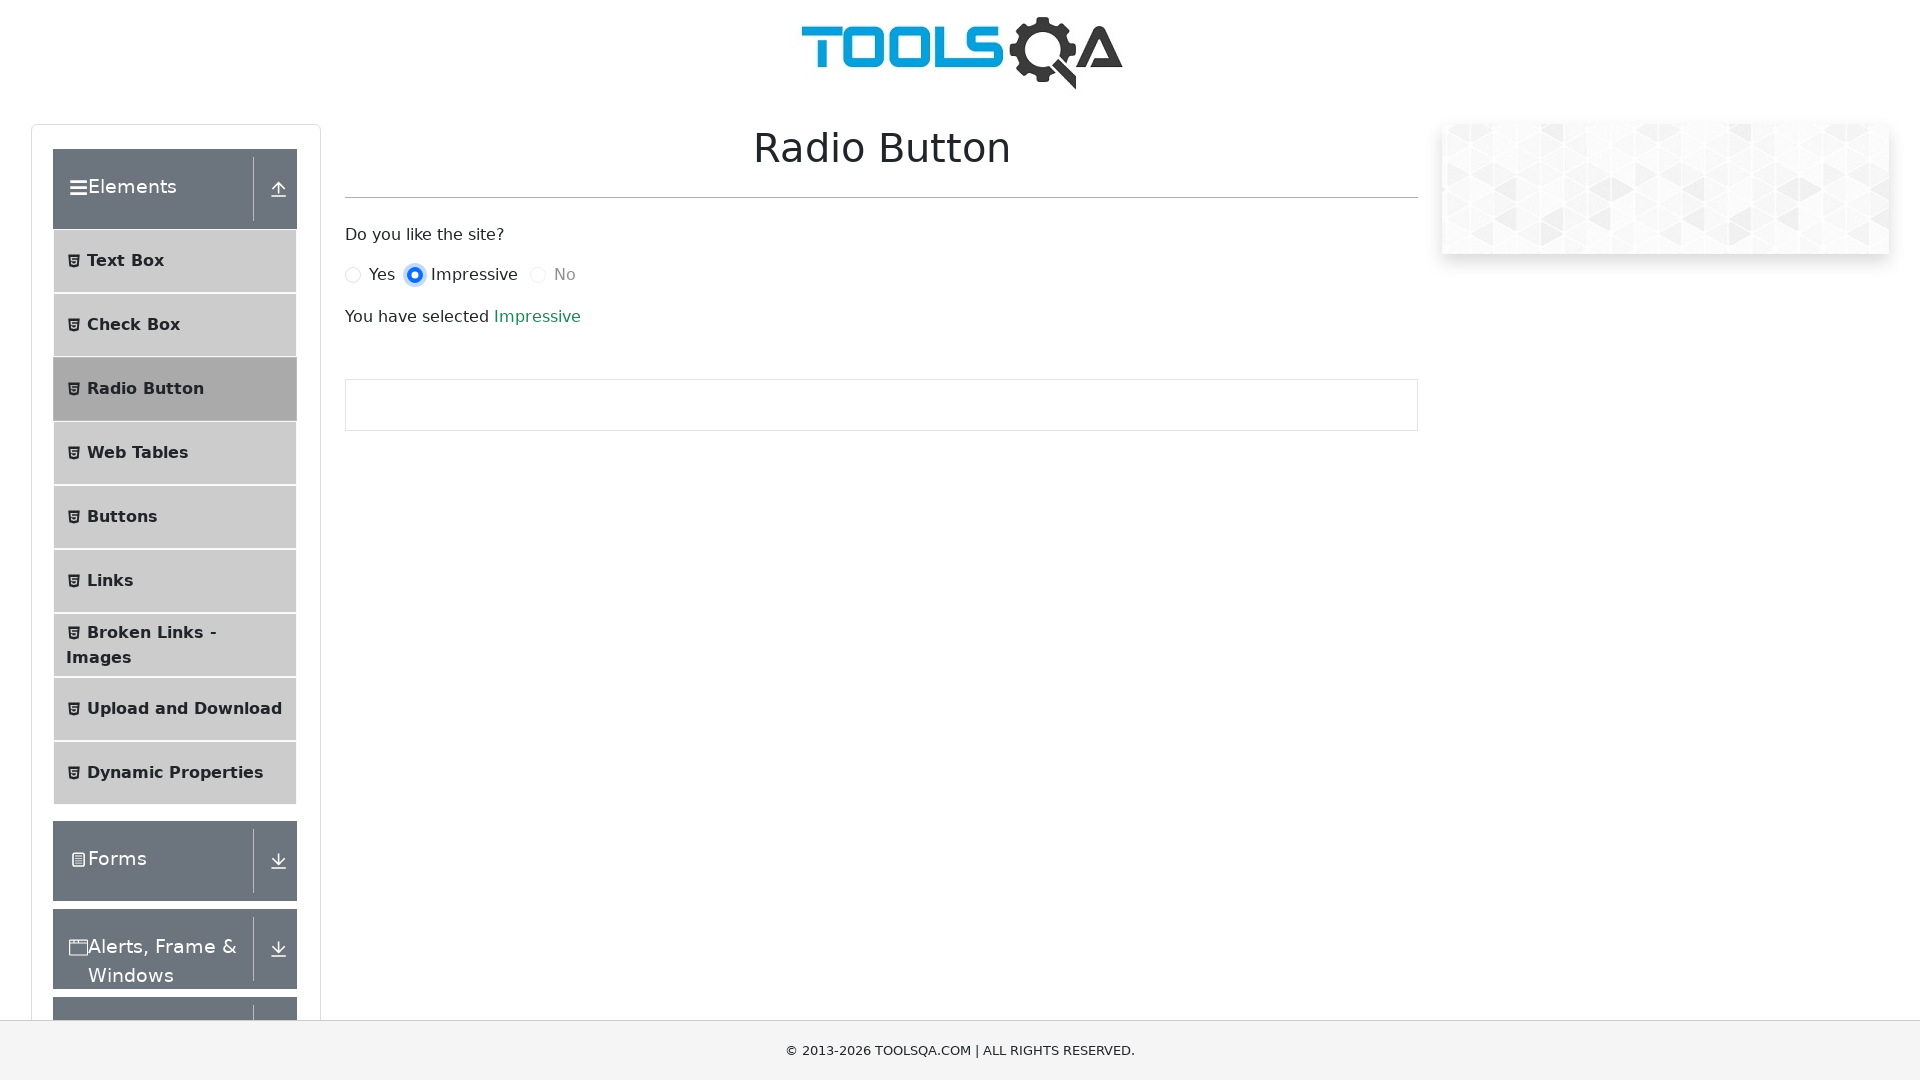